Tests drag and drop functionality on the jQuery UI droppable demo page by dragging an element and dropping it onto a target zone

Starting URL: http://jqueryui.com/droppable/

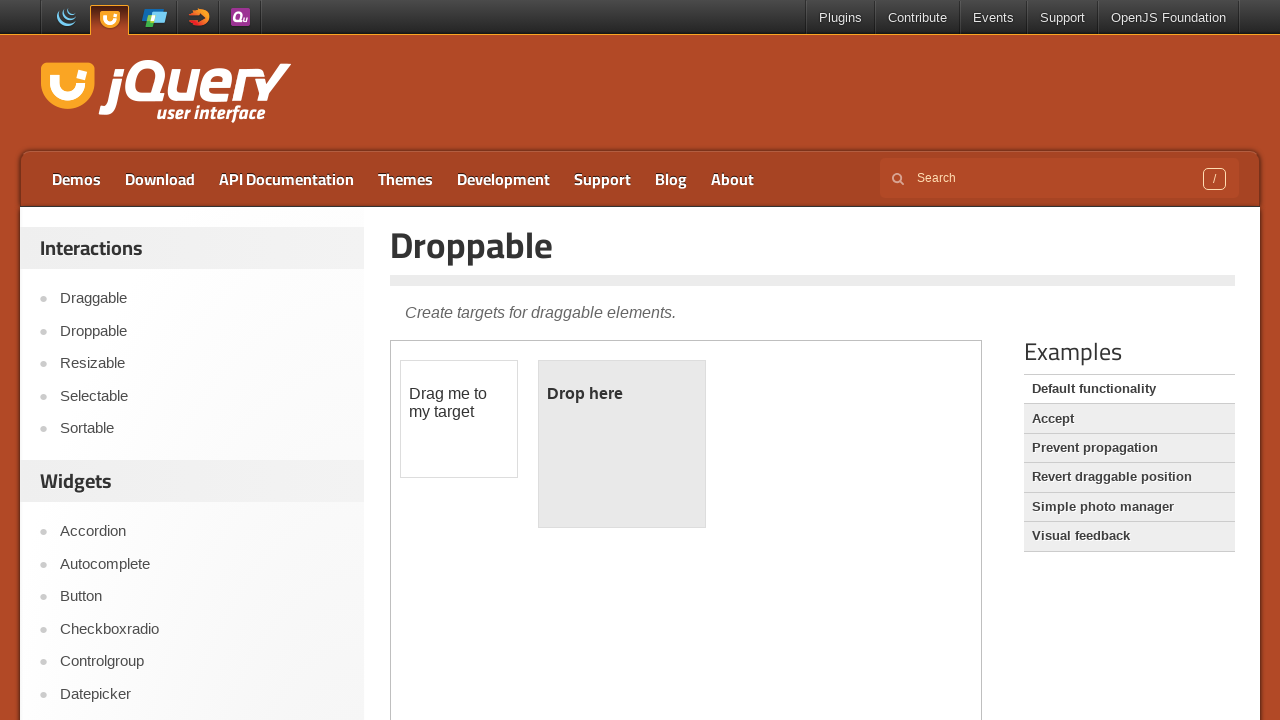

Navigated to jQuery UI droppable demo page
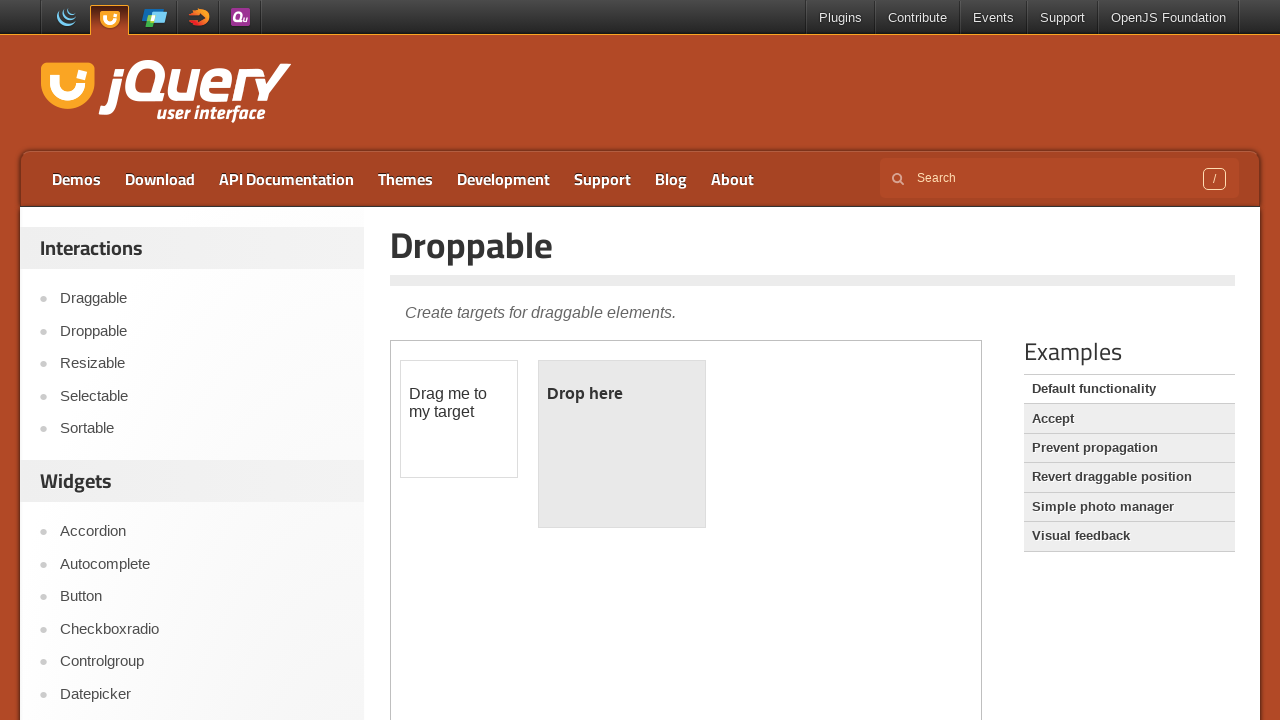

Located and switched to demo iframe
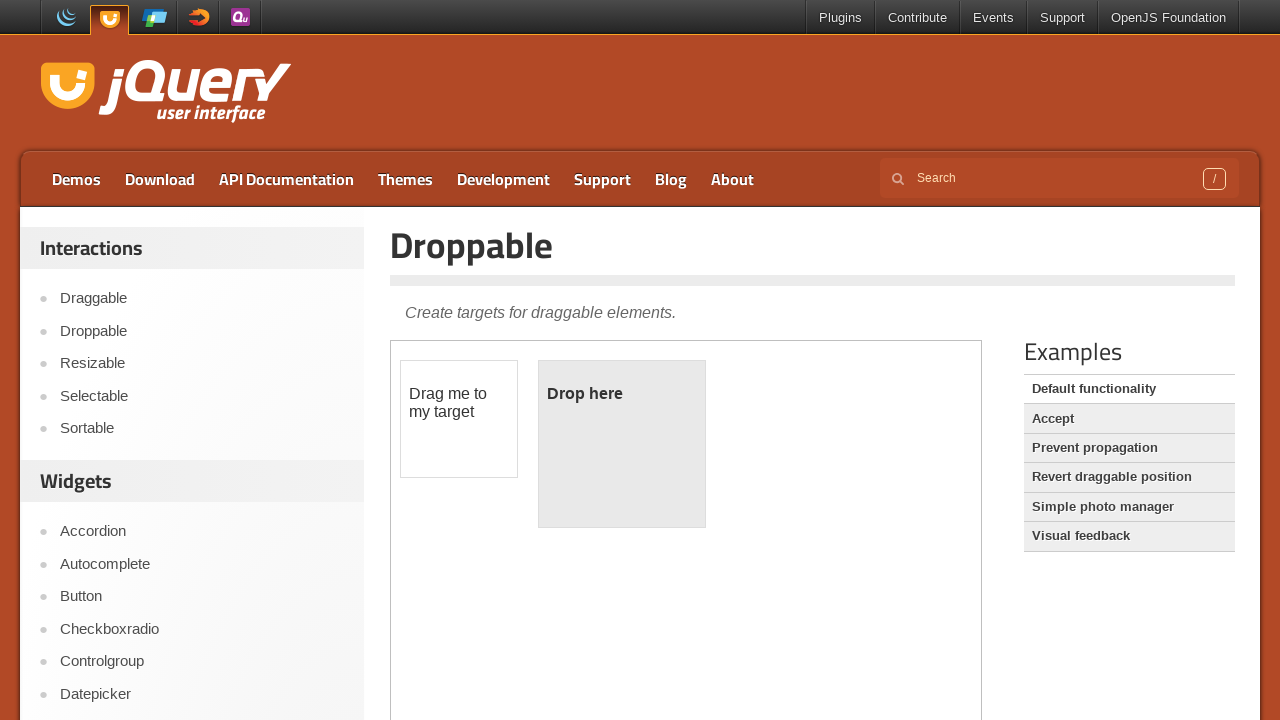

Located draggable source element with id 'draggable'
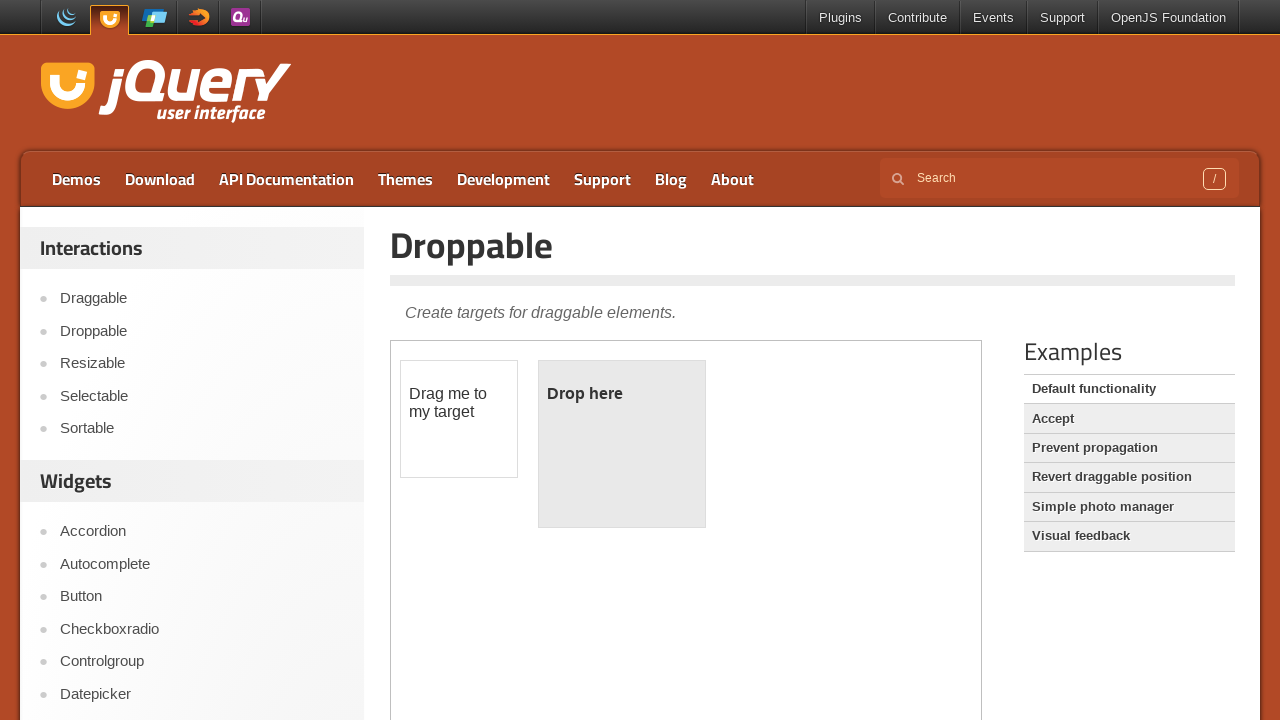

Located droppable target element with id 'droppable'
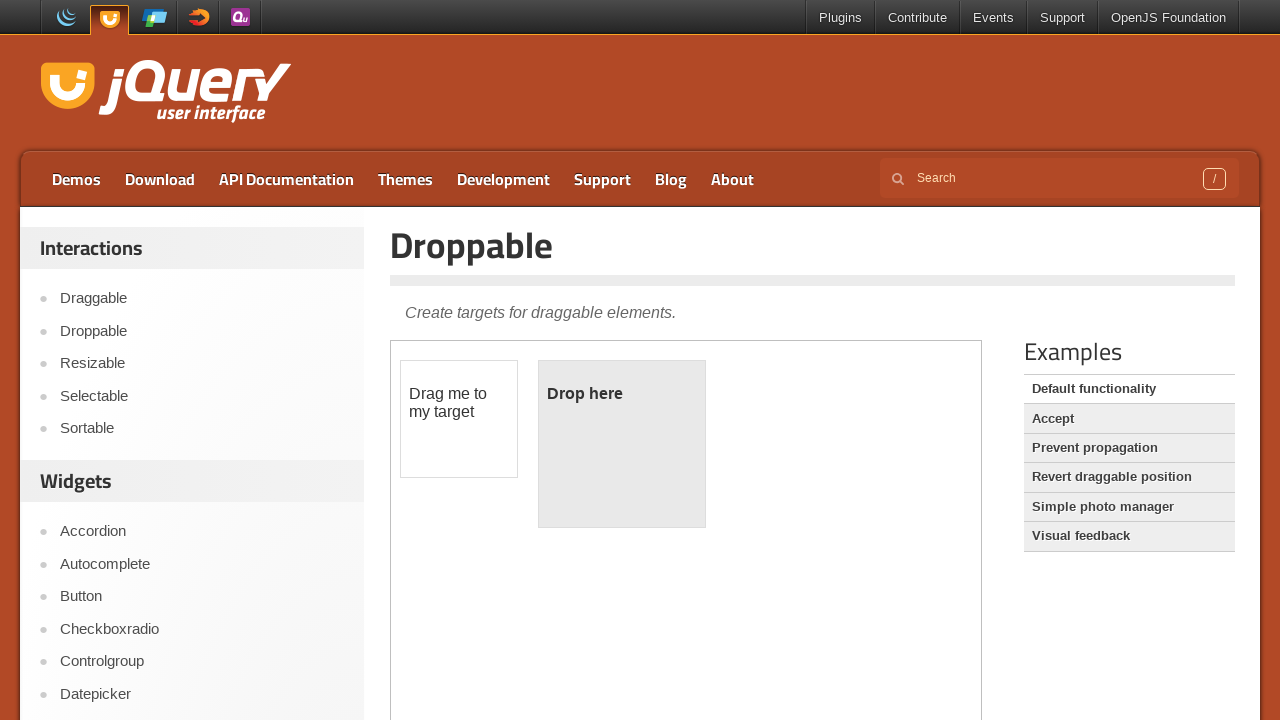

Dragged source element and dropped it onto target zone at (622, 444)
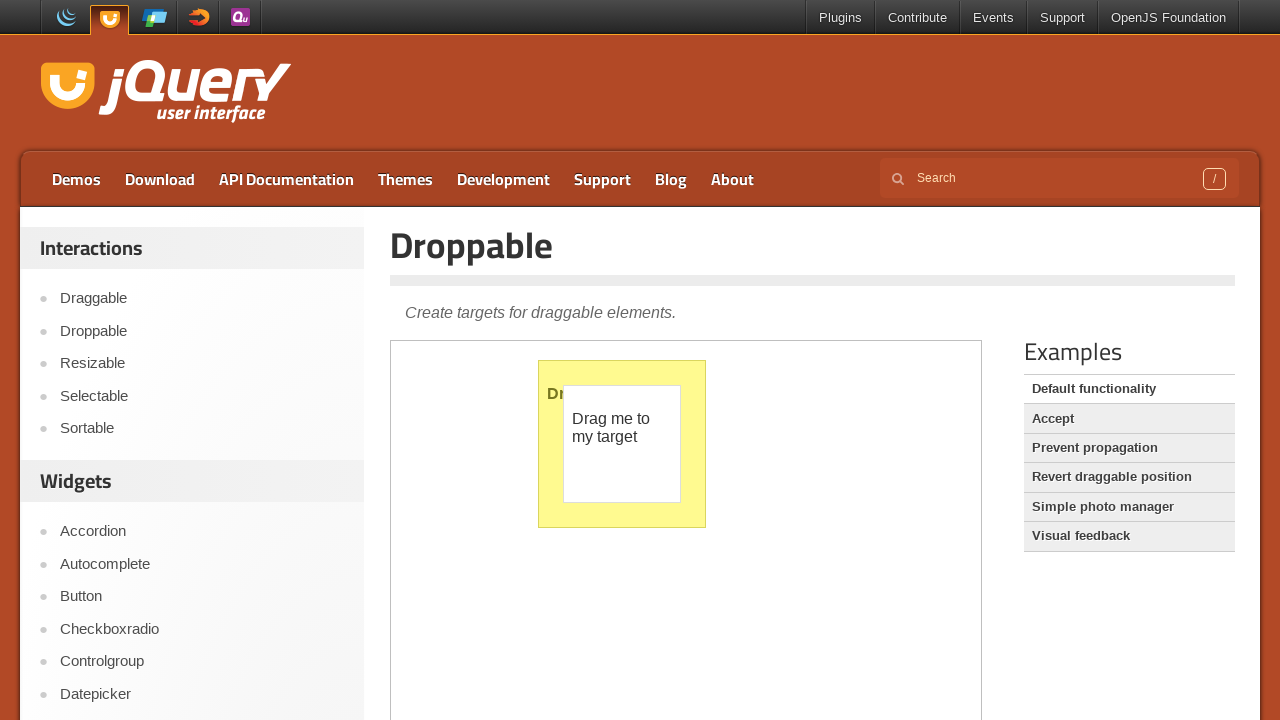

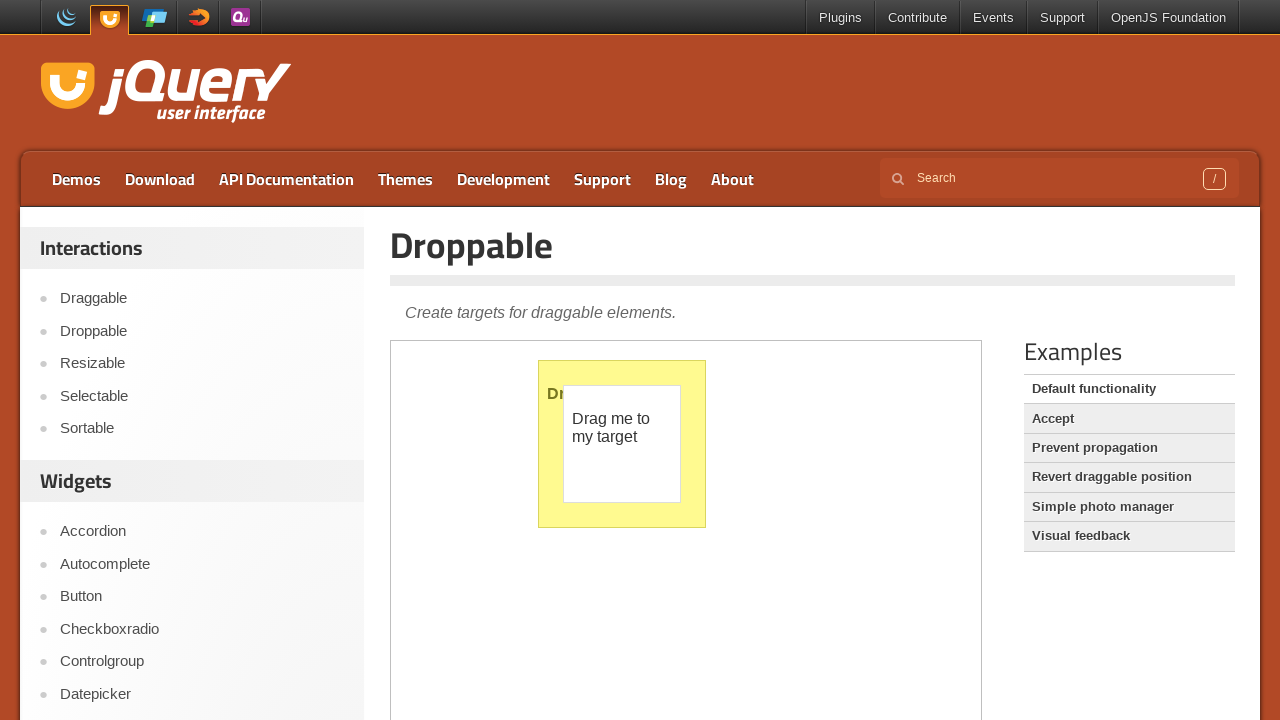